Tests dropdown selection by iterating through option elements and clicking the one matching "Option 1", then verifies the selection.

Starting URL: http://the-internet.herokuapp.com/dropdown

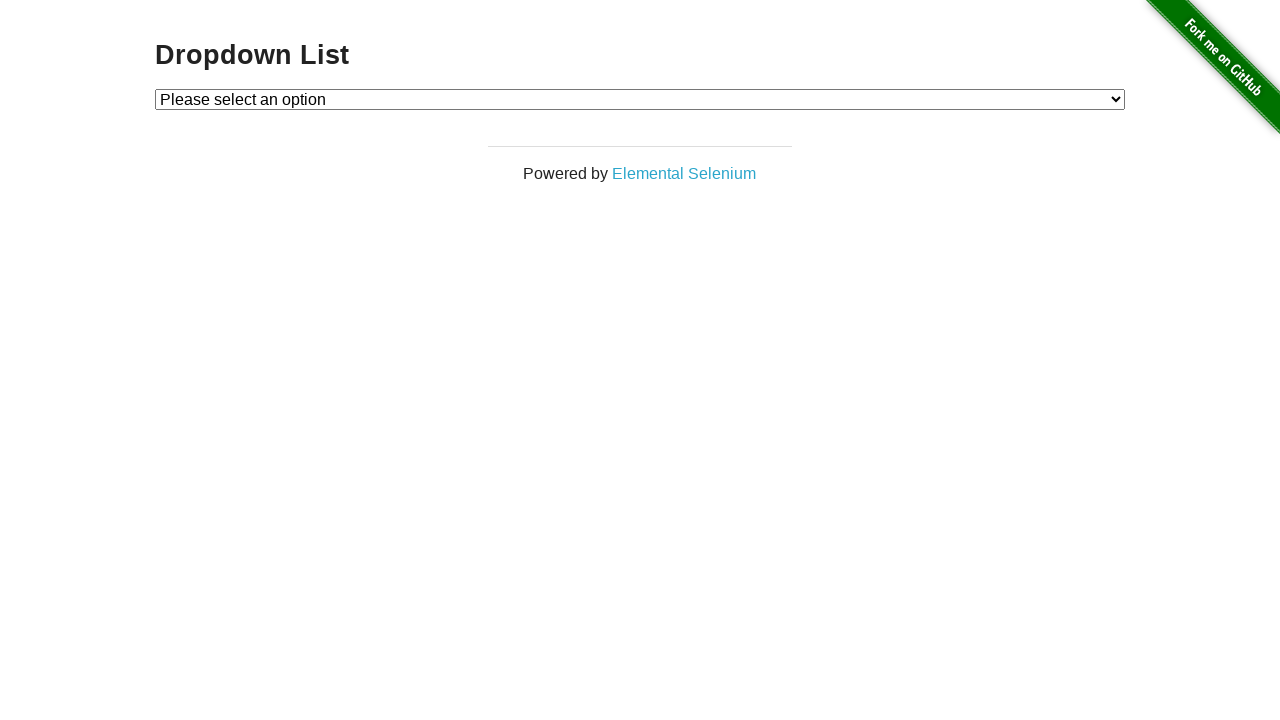

Located the dropdown element
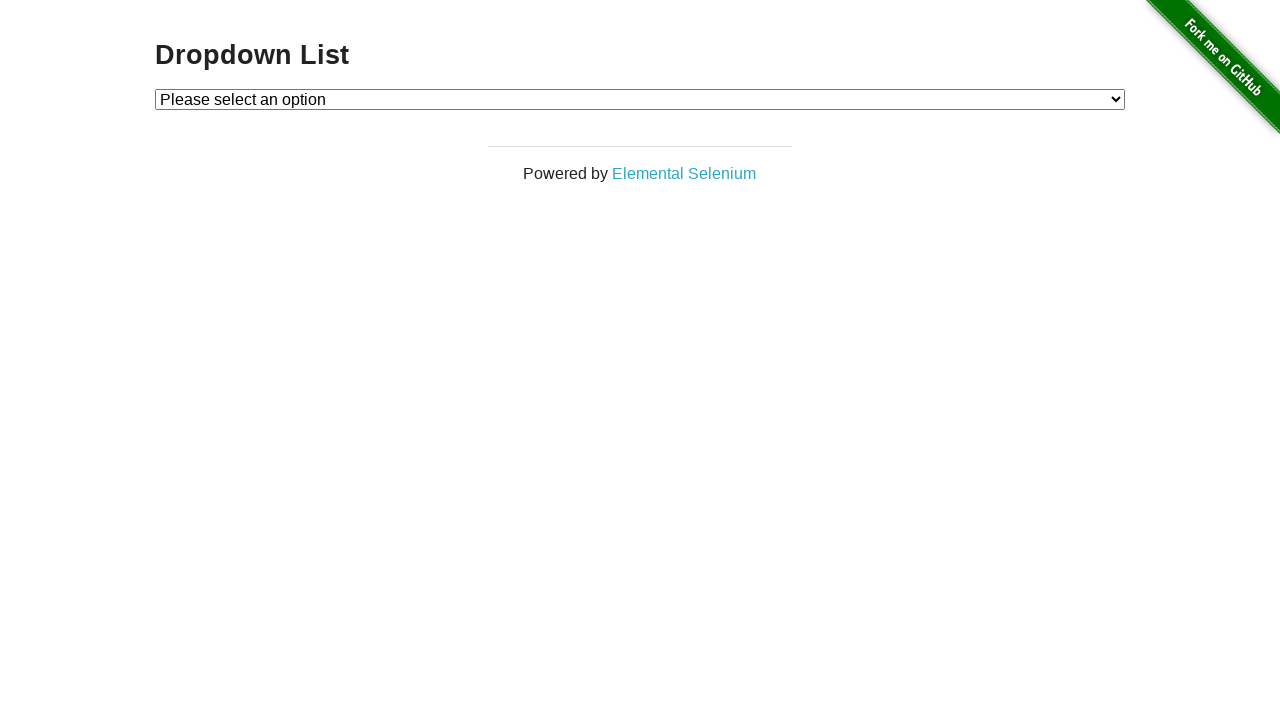

Selected 'Option 1' from the dropdown on #dropdown
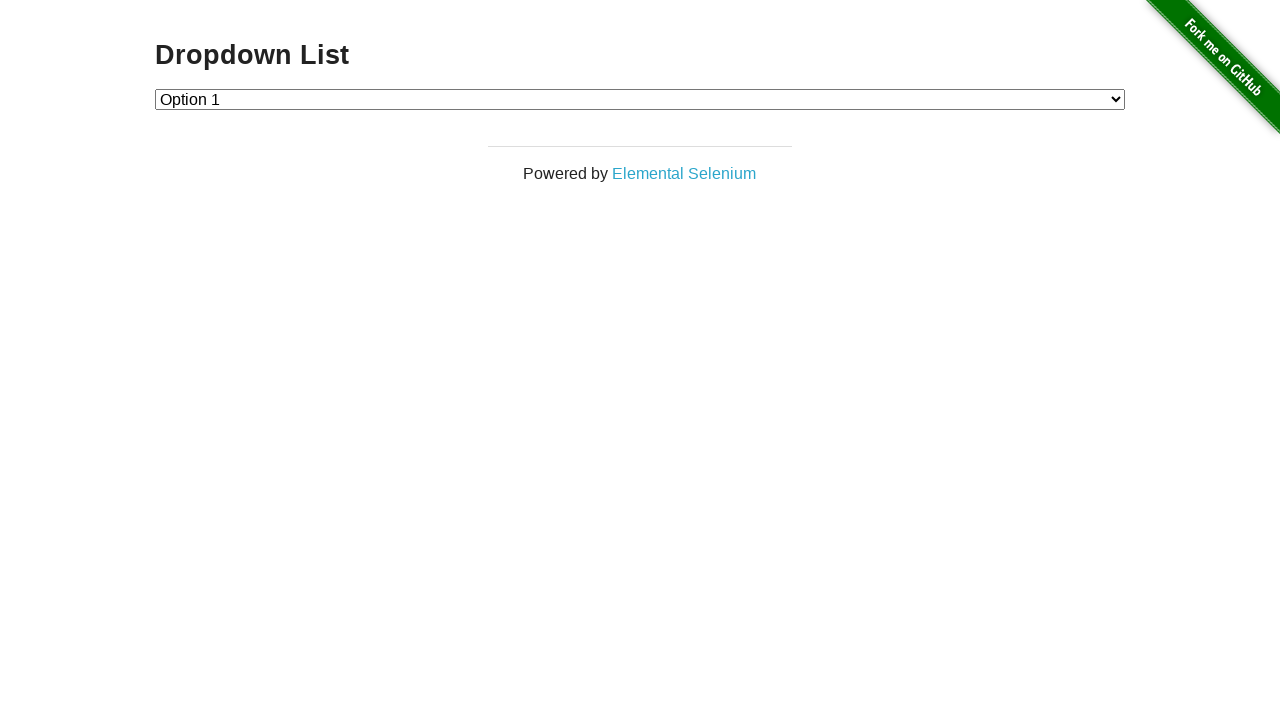

Retrieved the text content of the selected option
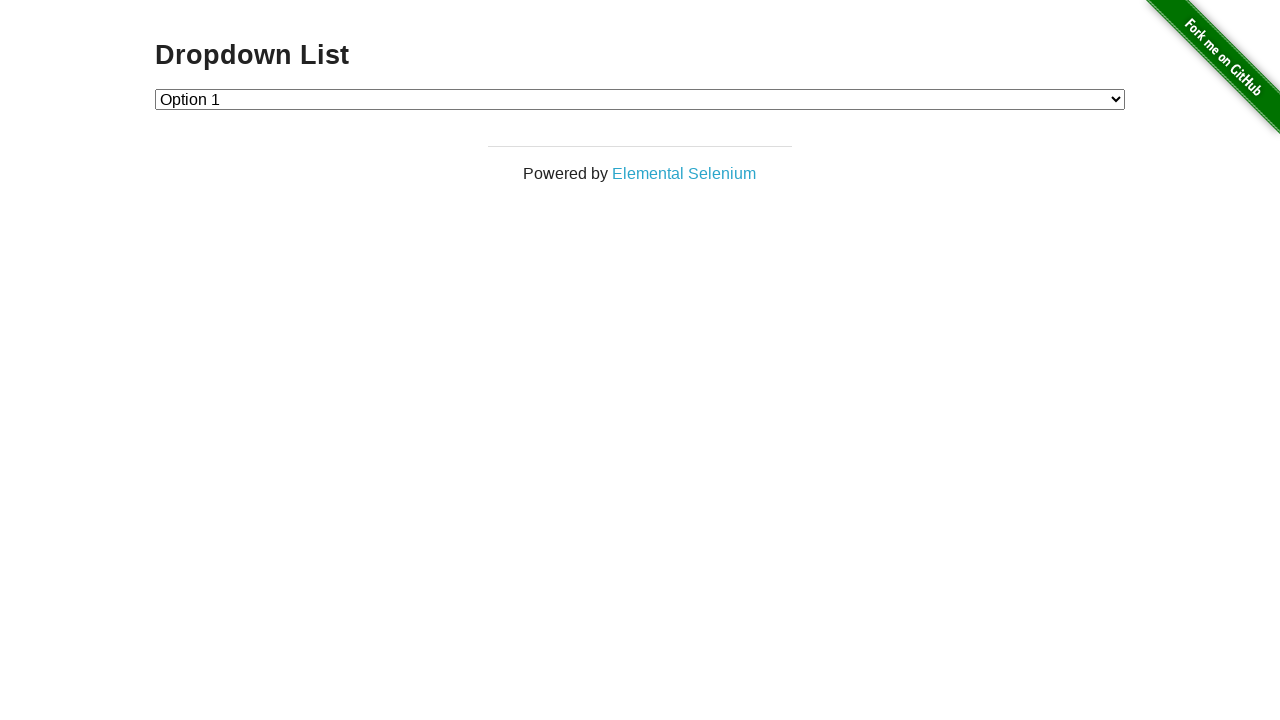

Verified that 'Option 1' is selected
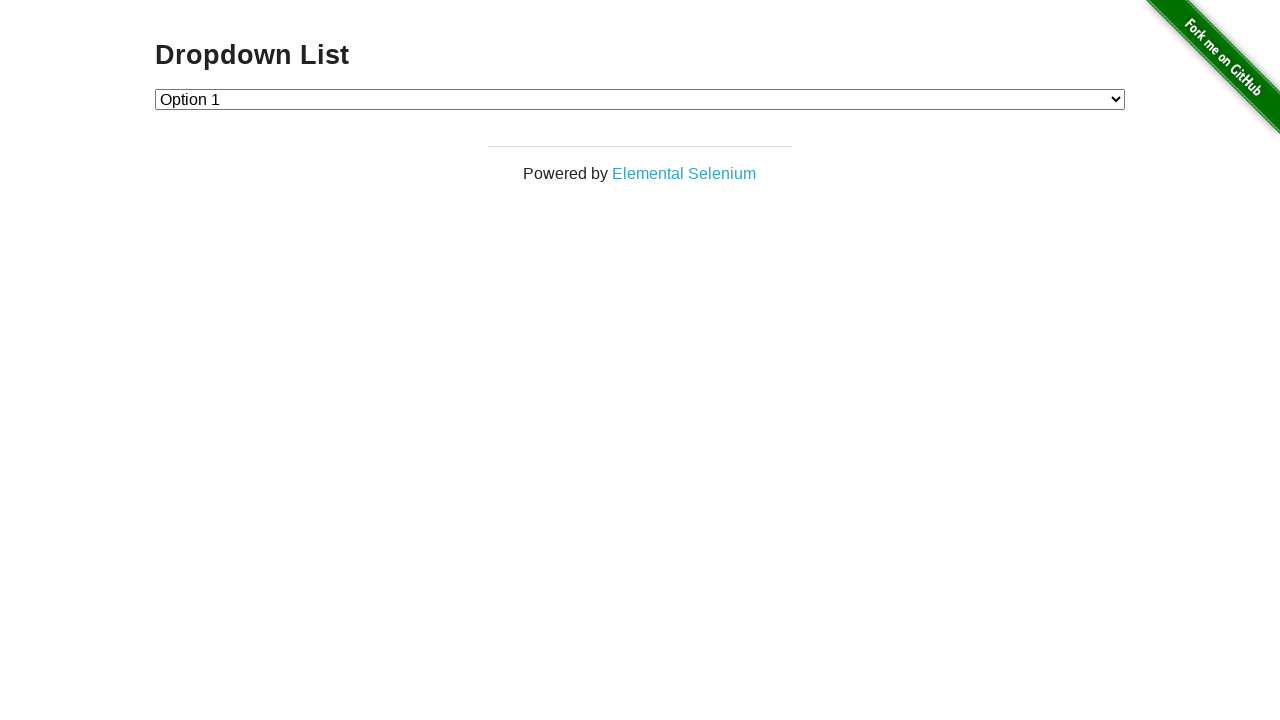

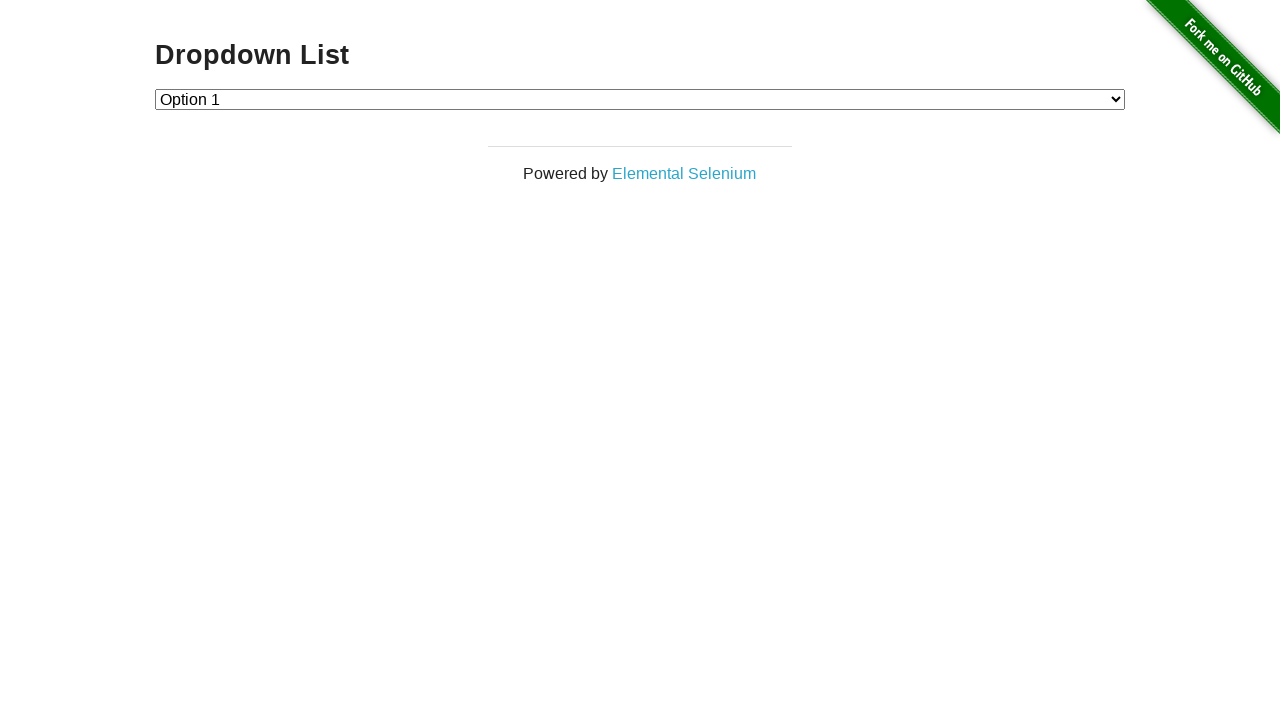